Tests file upload functionality by uploading a file and verifying the success message appears

Starting URL: https://the-internet.herokuapp.com/upload

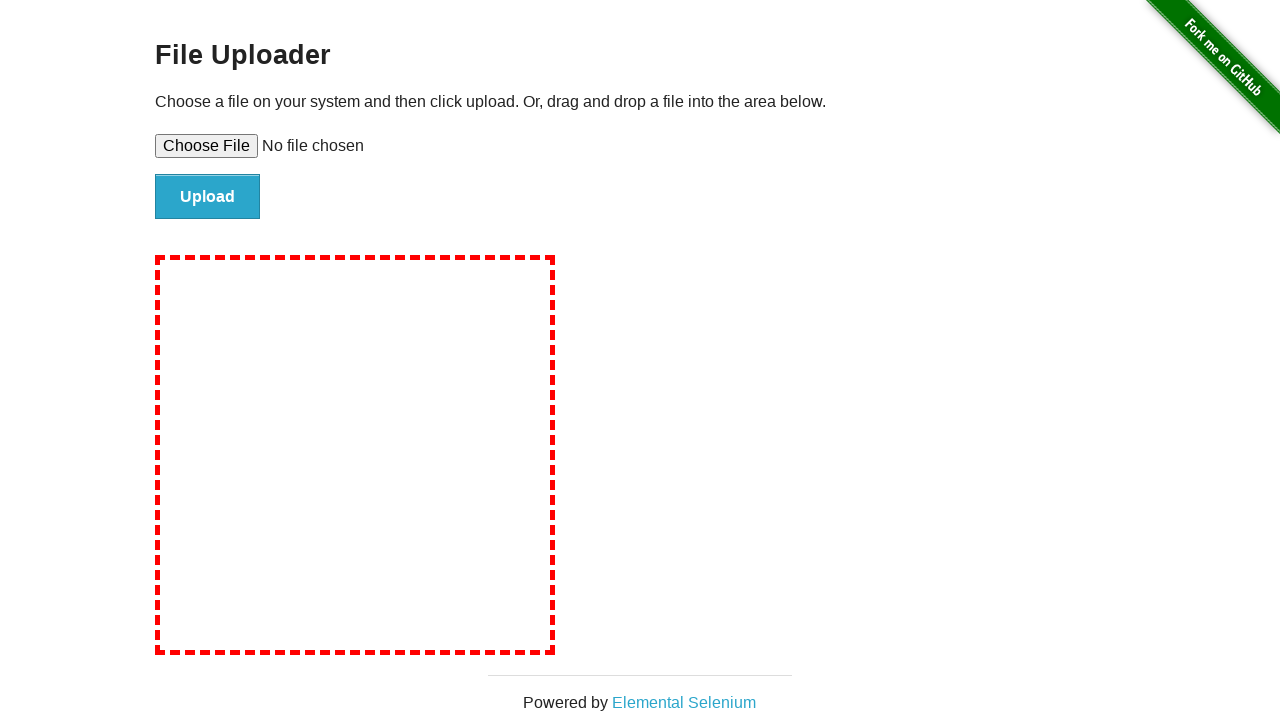

Created temporary test file for upload
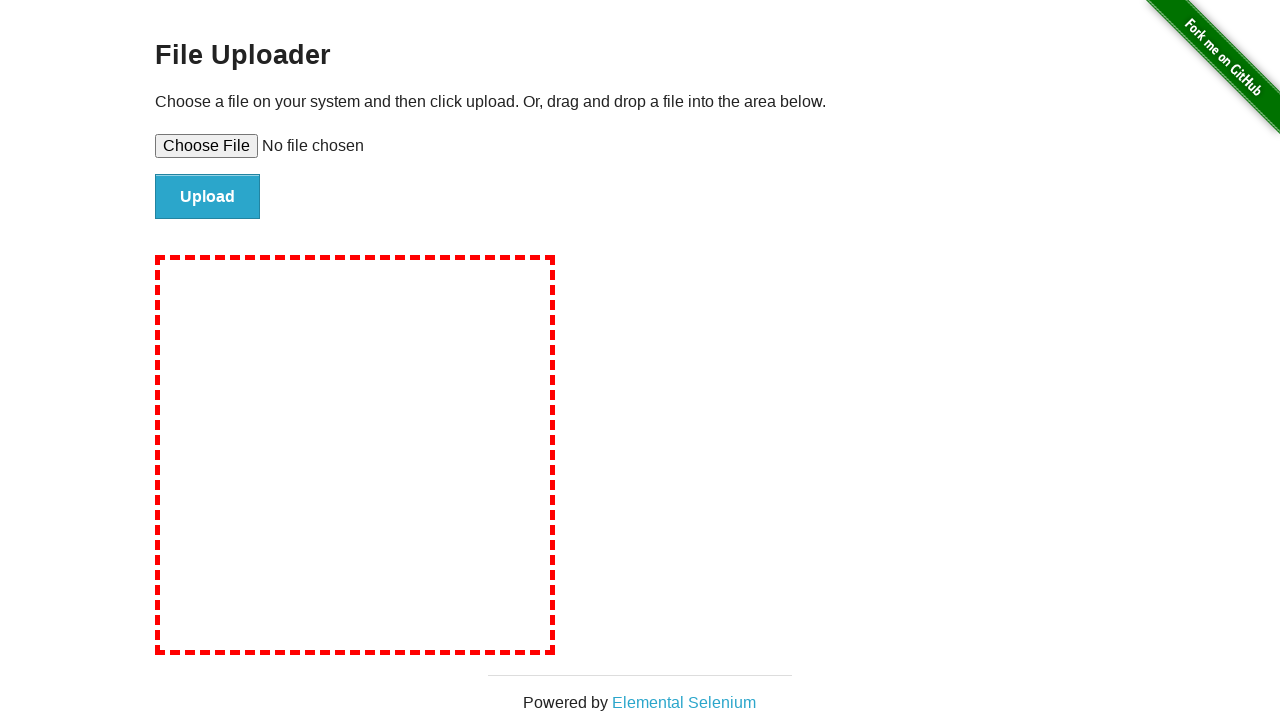

Set input file to temporary test file
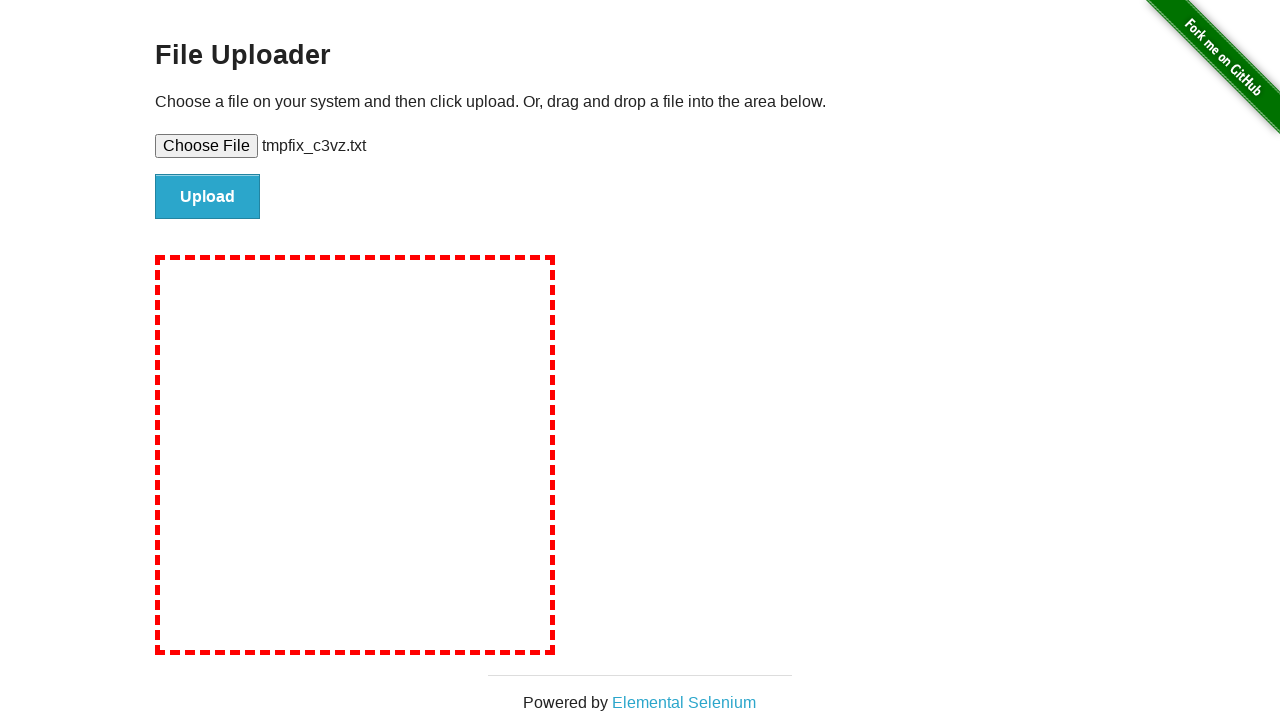

Clicked file submit button to upload file at (208, 197) on #file-submit
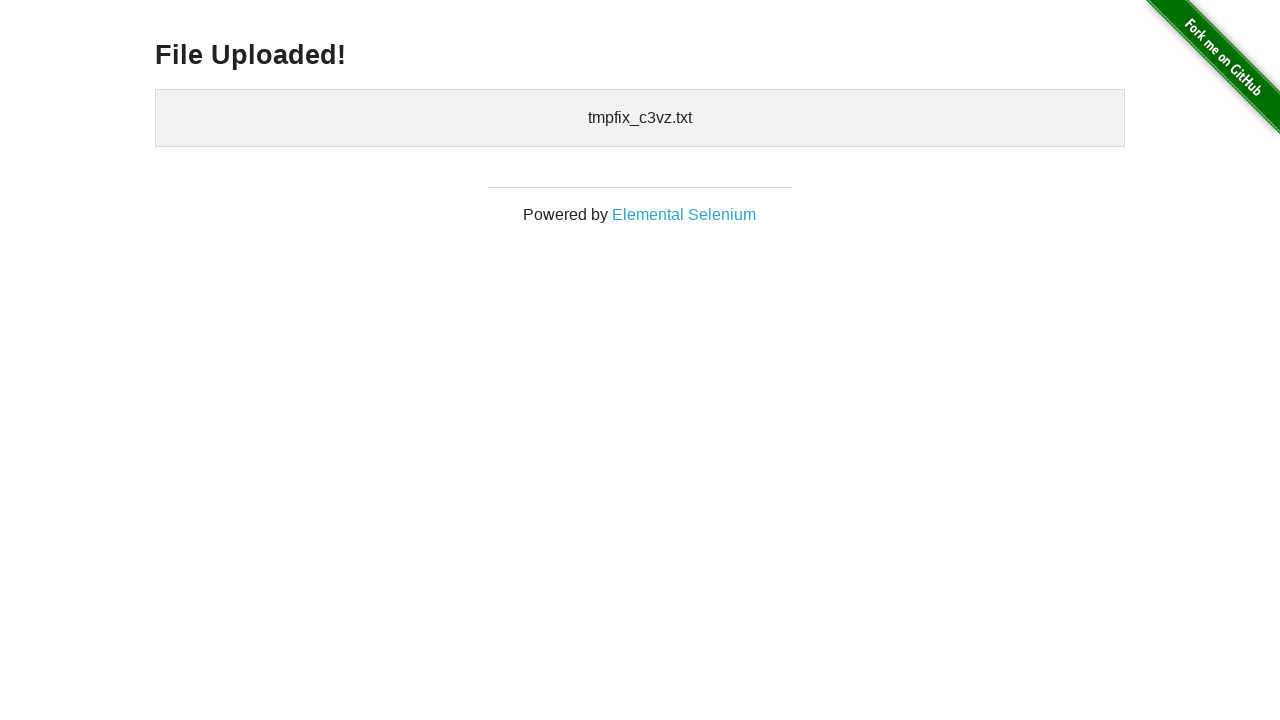

File upload success message appeared
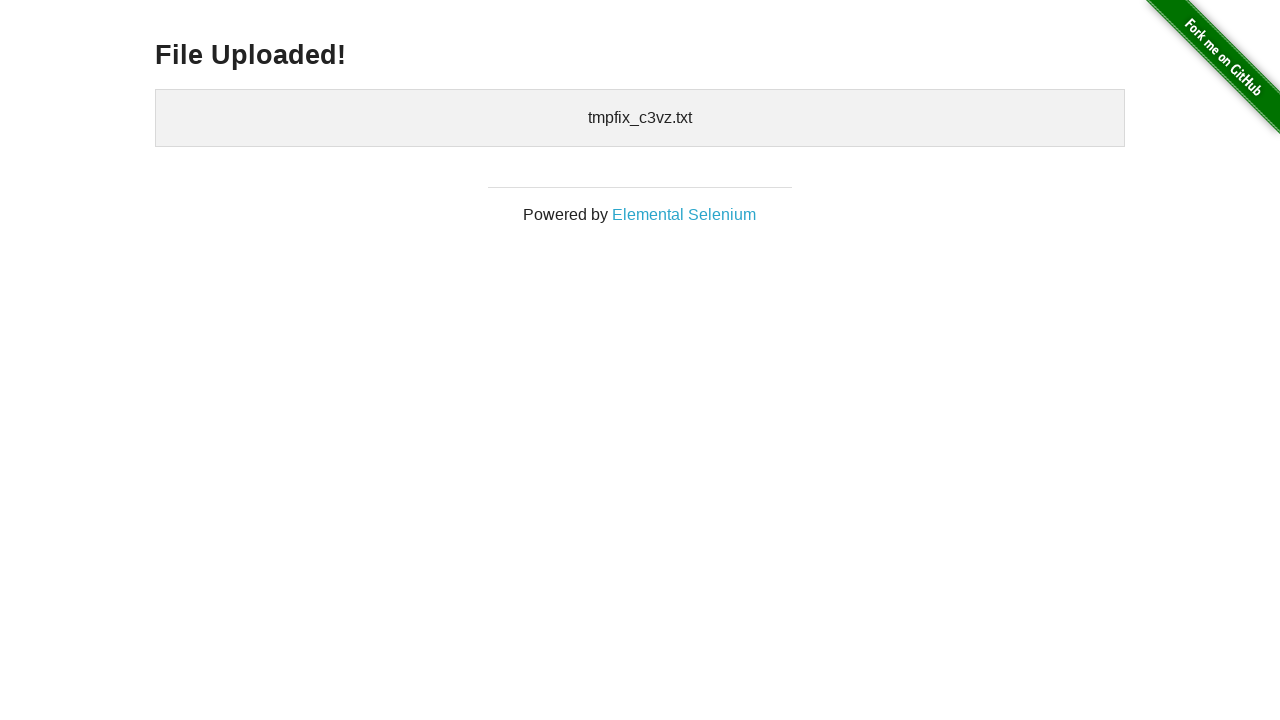

Cleaned up temporary test file
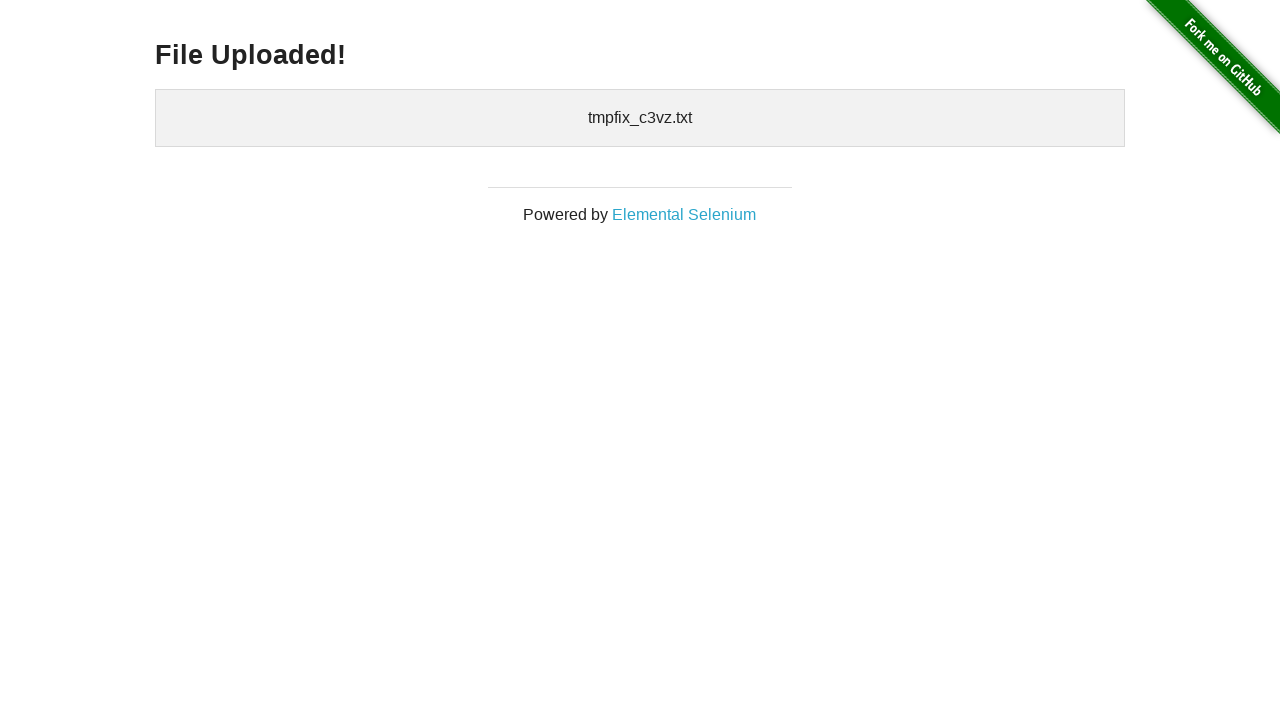

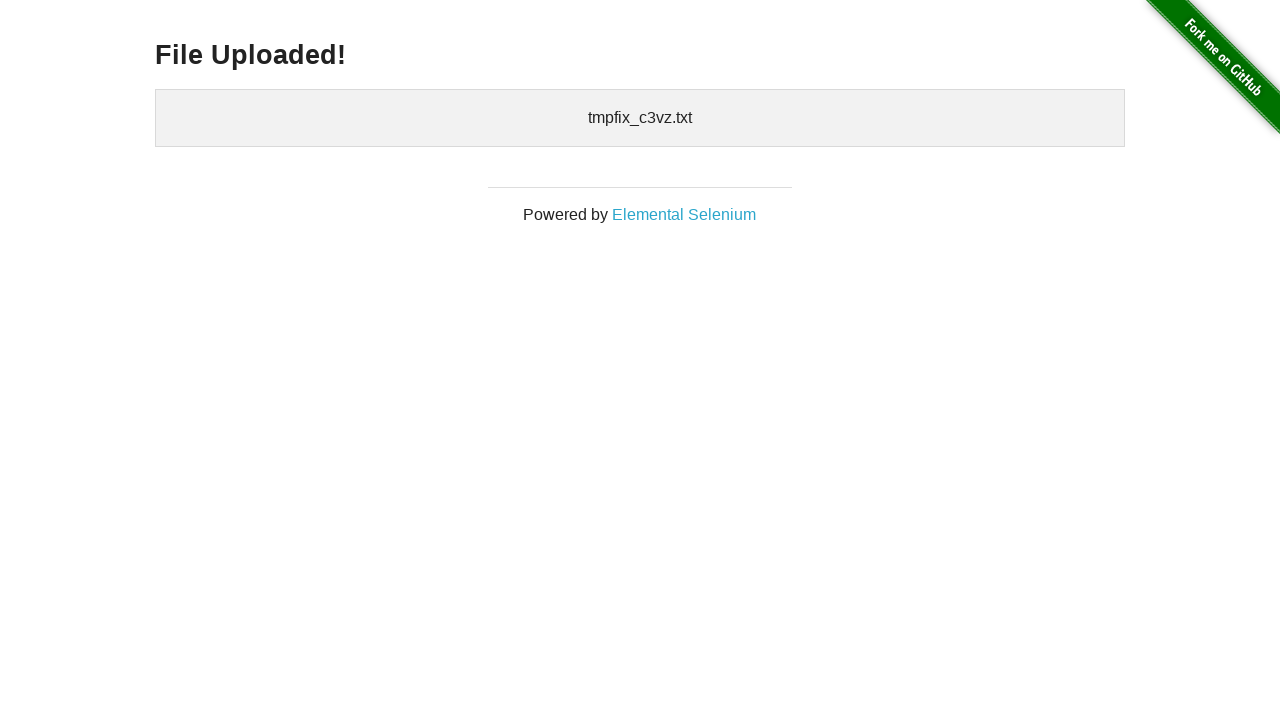